Tests checkbox and radio button interactions on a practice automation page by selecting all checkboxes and a specific radio button

Starting URL: https://rahulshettyacademy.com/AutomationPractice/

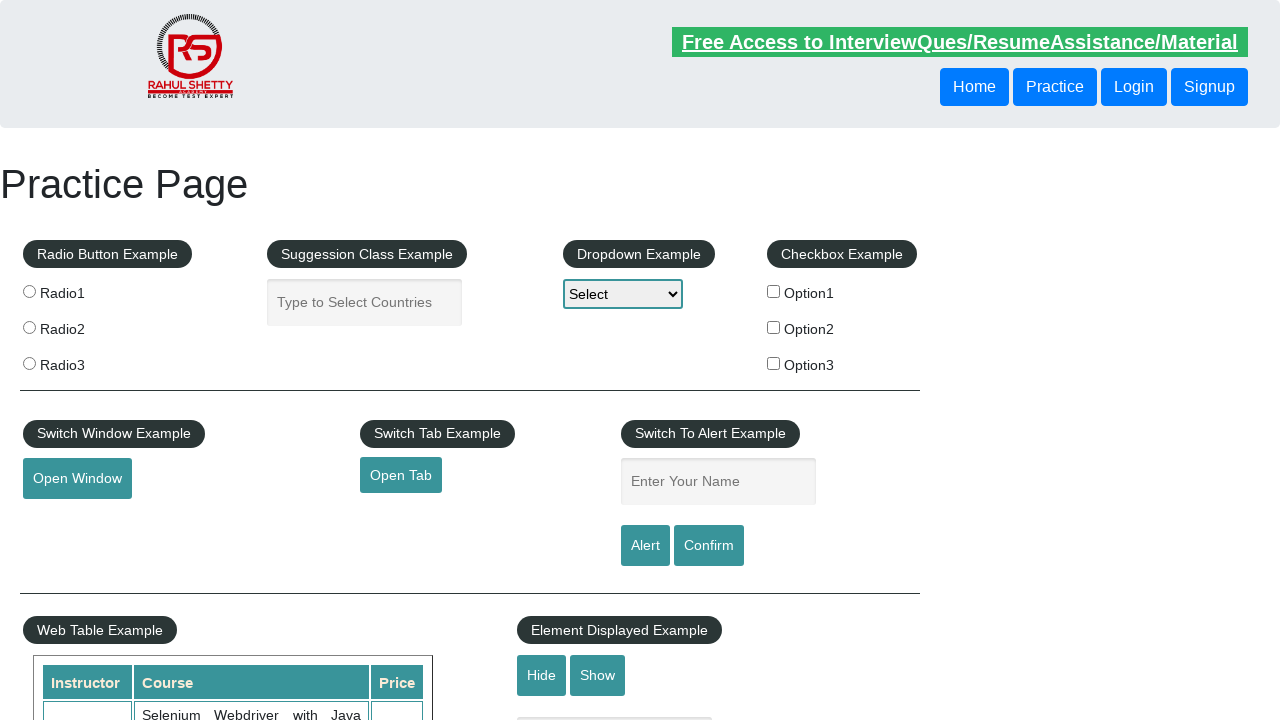

Navigated to automation practice page
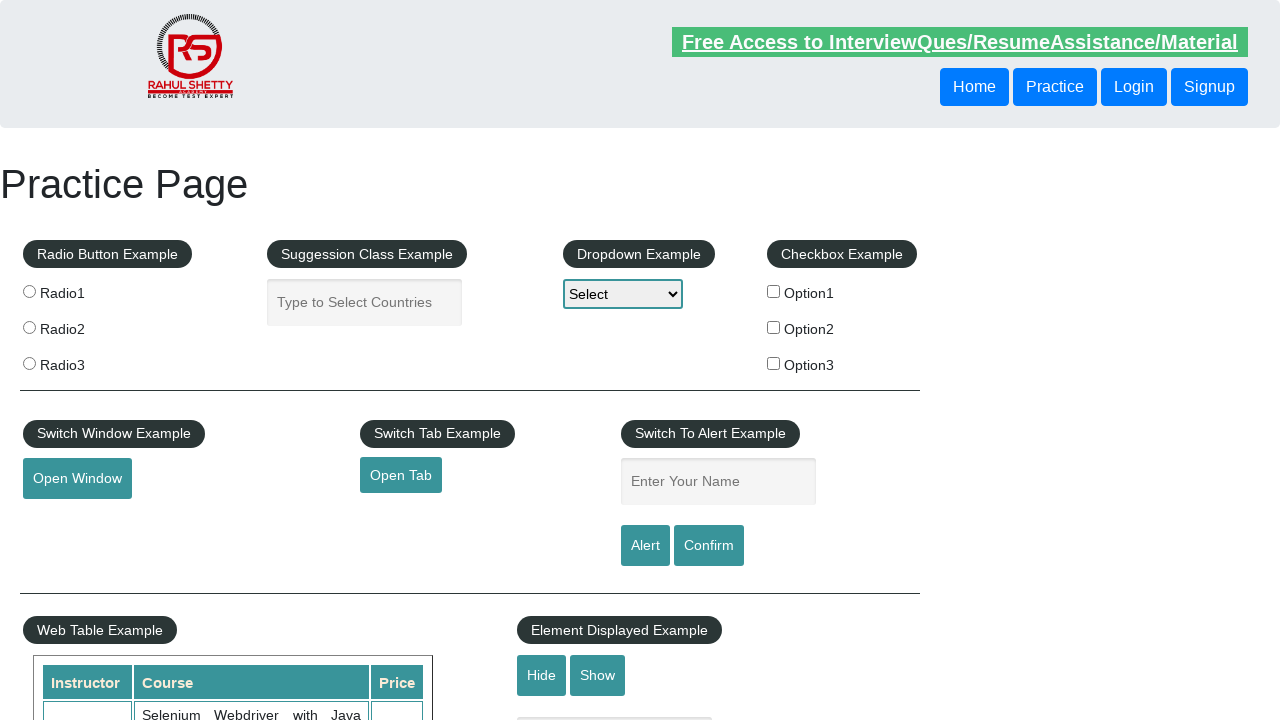

Located all checkboxes on the page
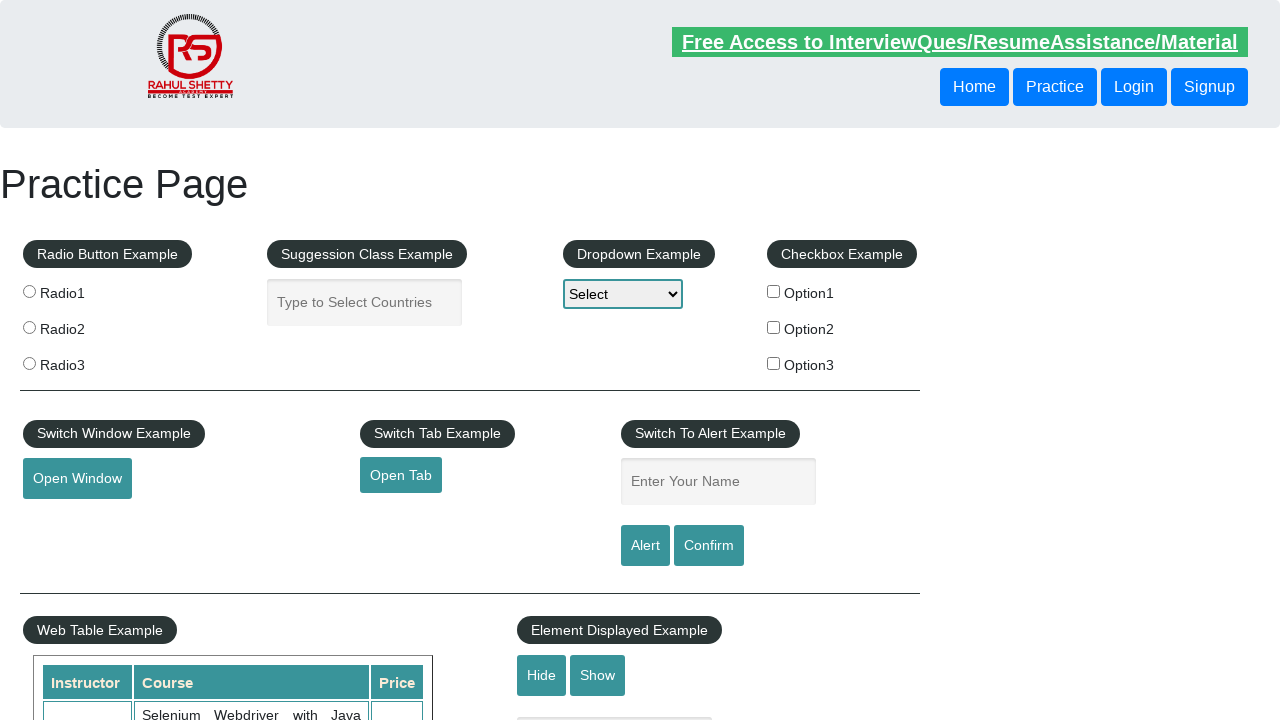

Found 3 checkboxes
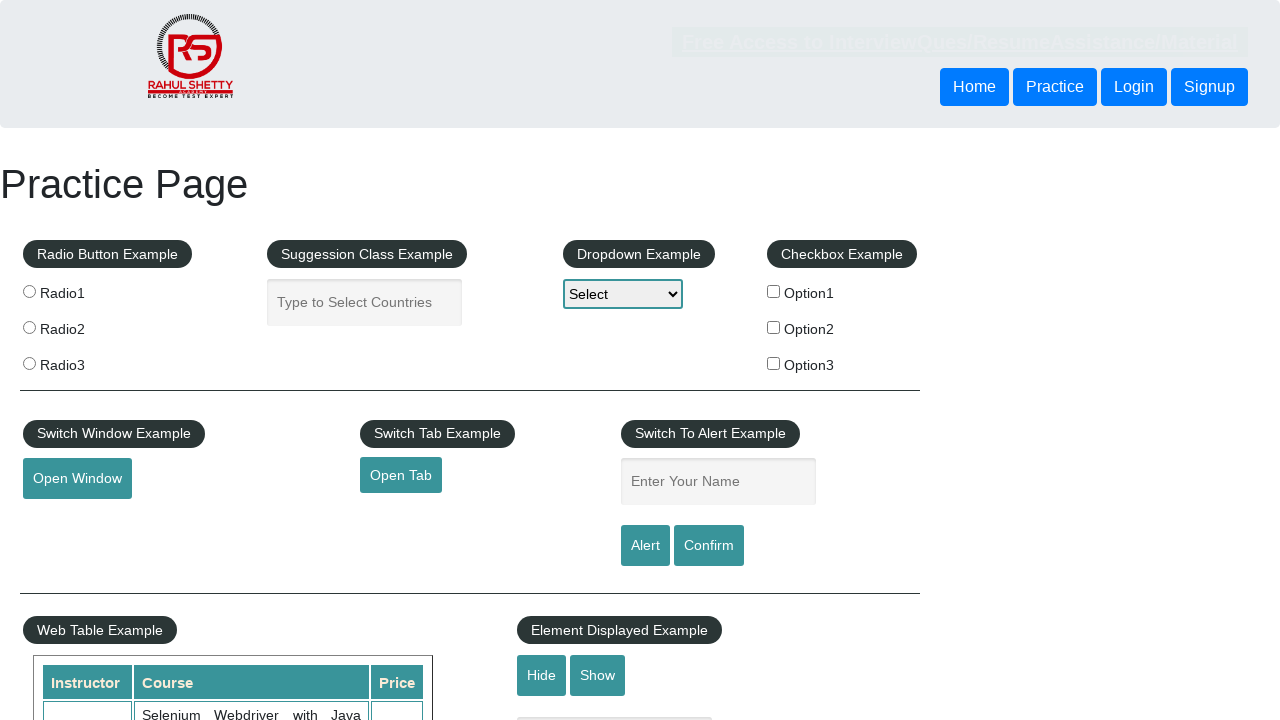

Clicked checkbox 1 of 3 at (774, 291) on input[type='checkbox'] >> nth=0
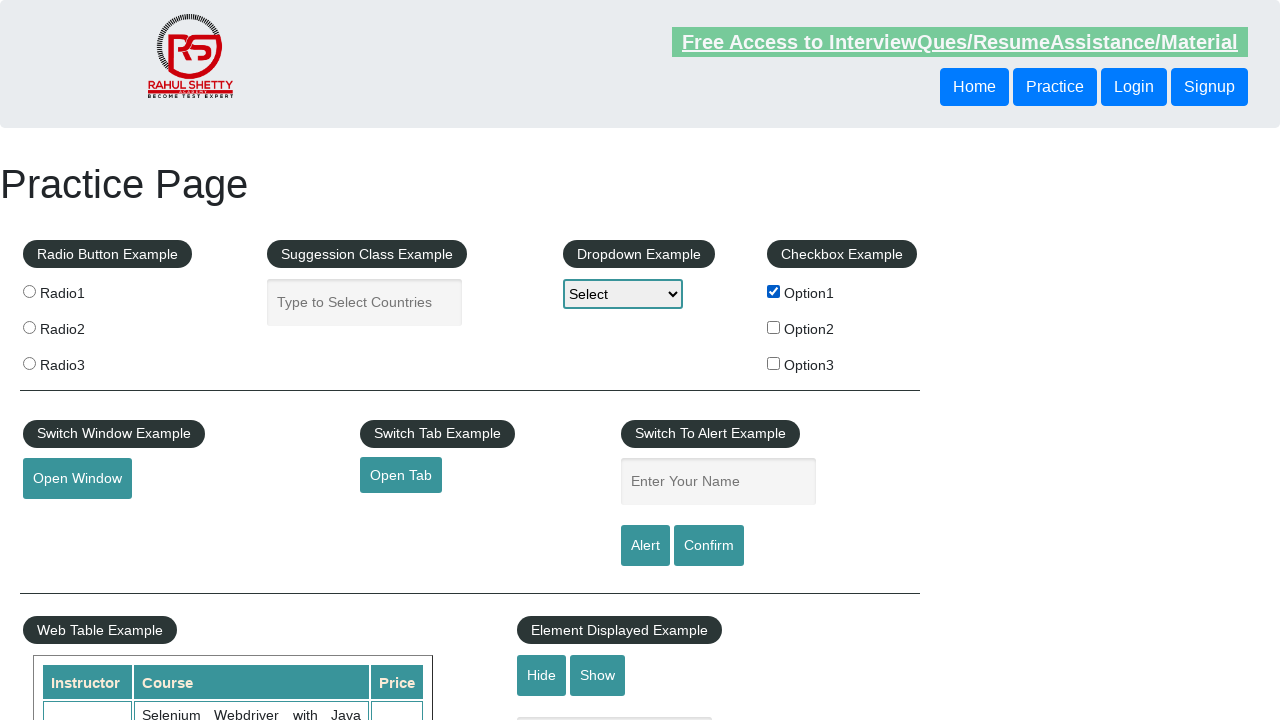

Clicked checkbox 2 of 3 at (774, 327) on input[type='checkbox'] >> nth=1
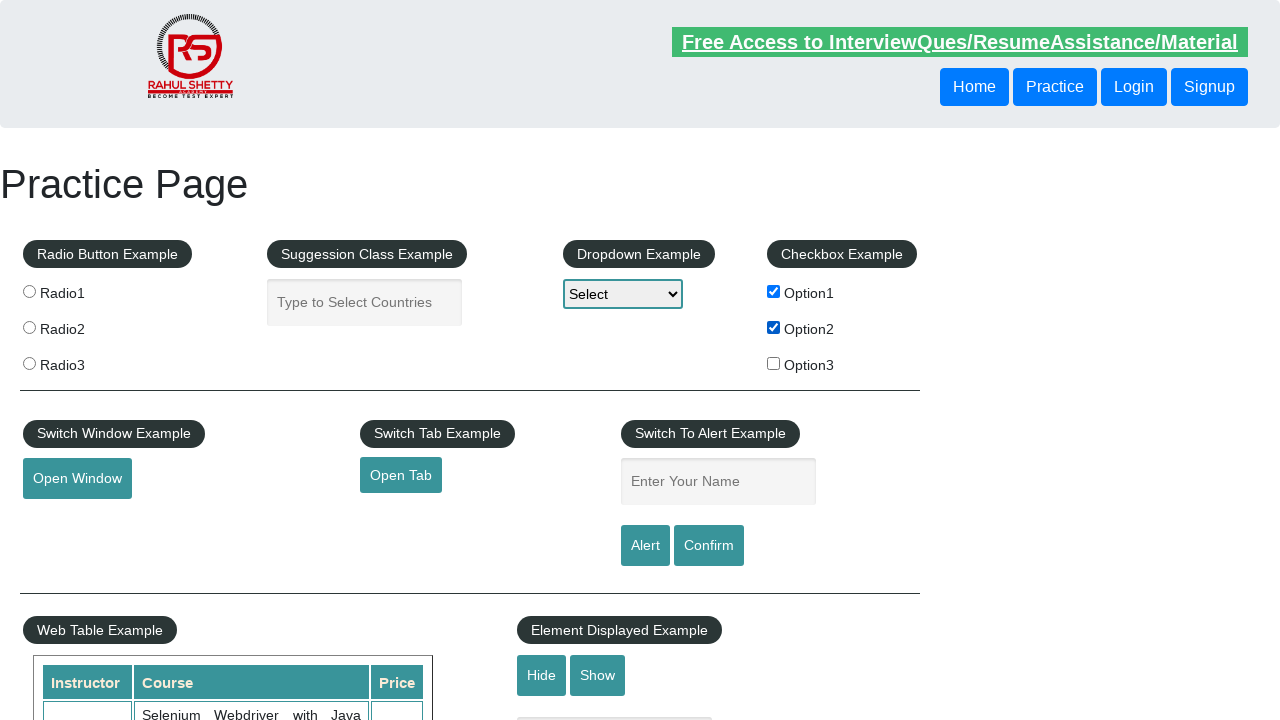

Clicked checkbox 3 of 3 at (774, 363) on input[type='checkbox'] >> nth=2
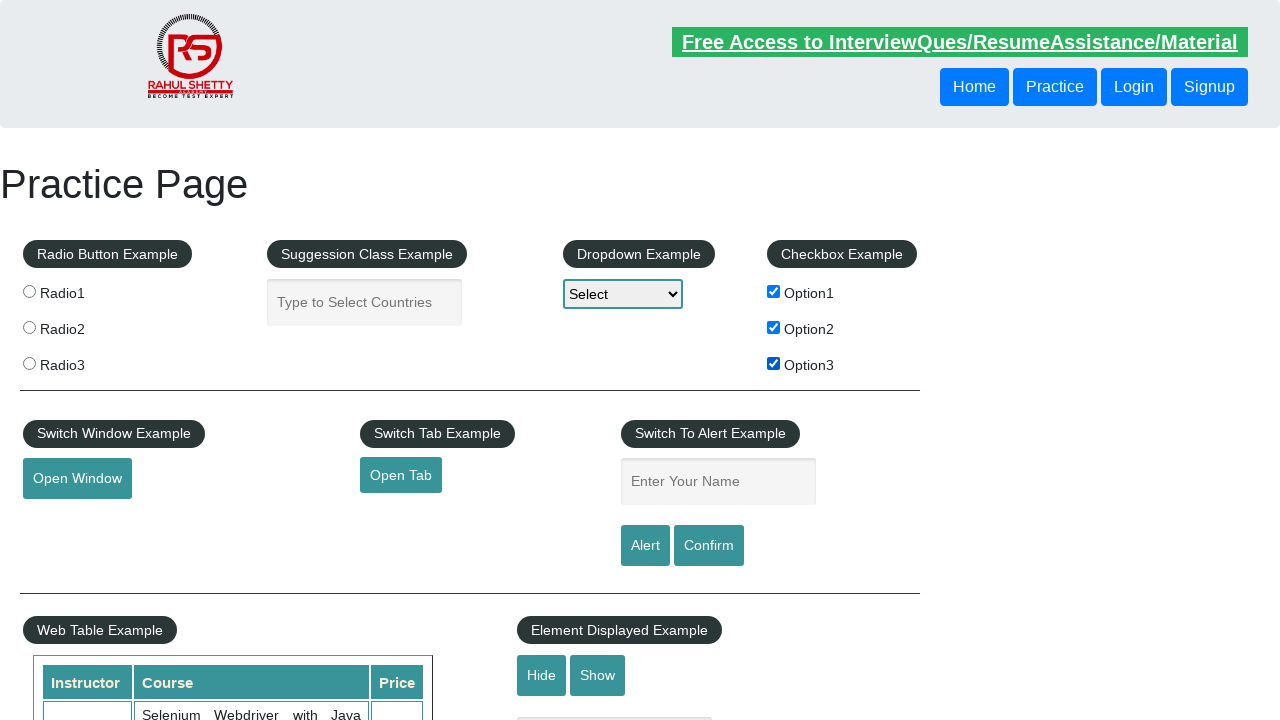

Located all radio buttons on the page
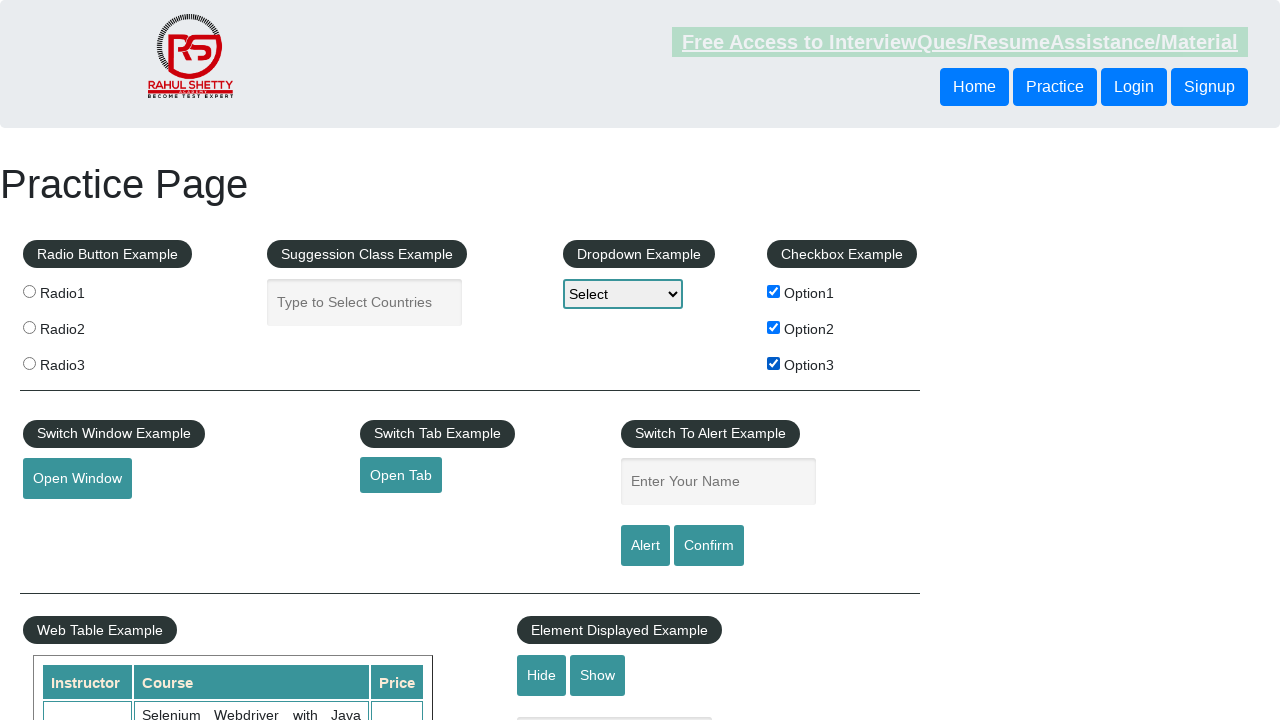

Clicked the second radio button at (29, 327) on input[name='radioButton'] >> nth=1
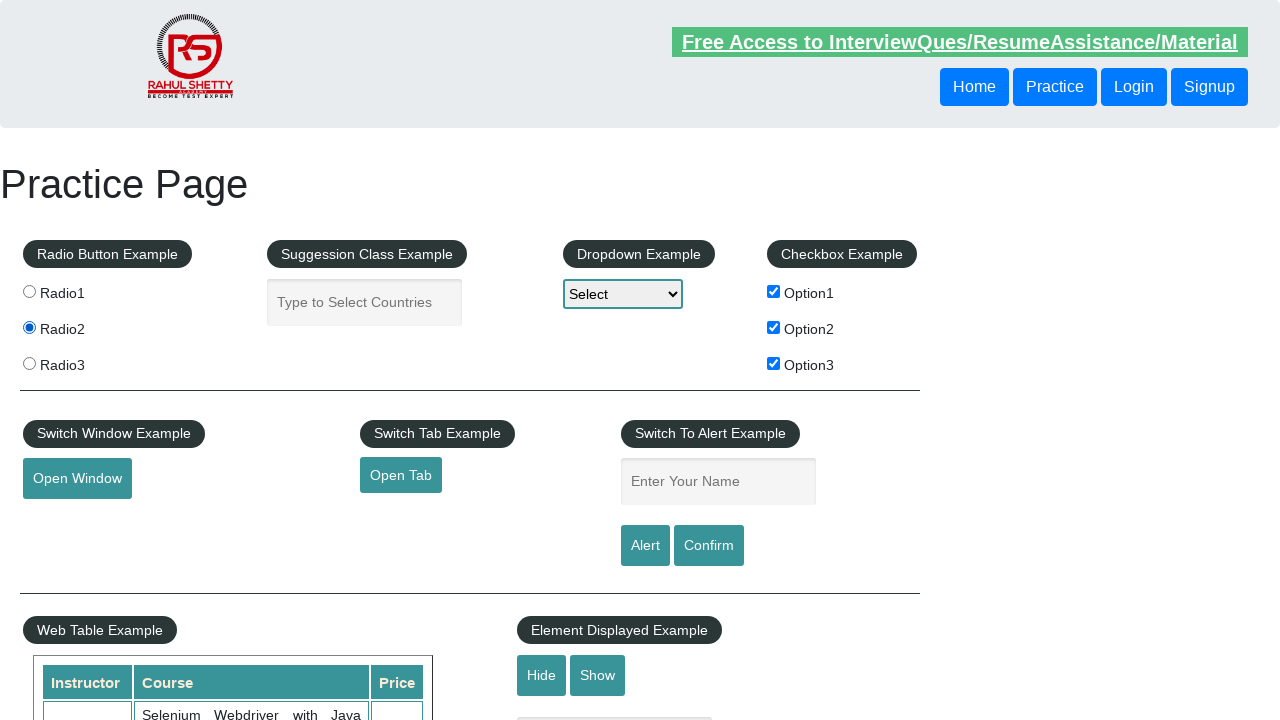

Verified that the second radio button is selected
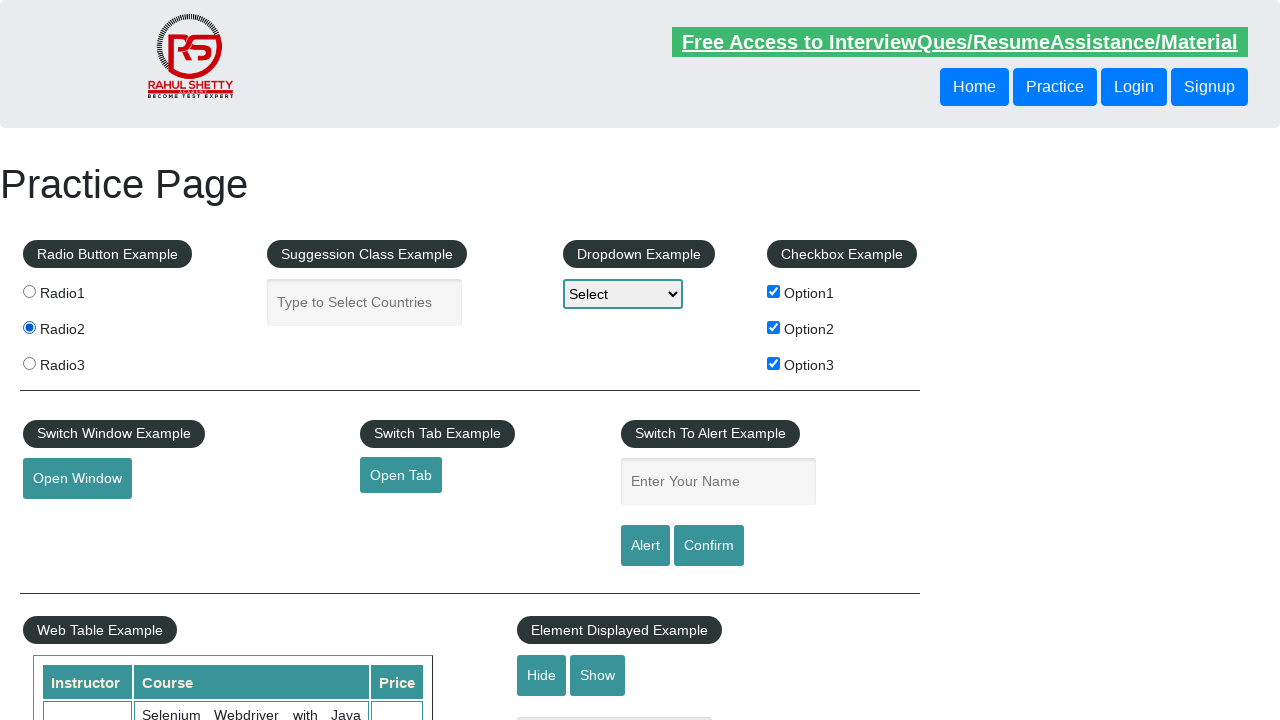

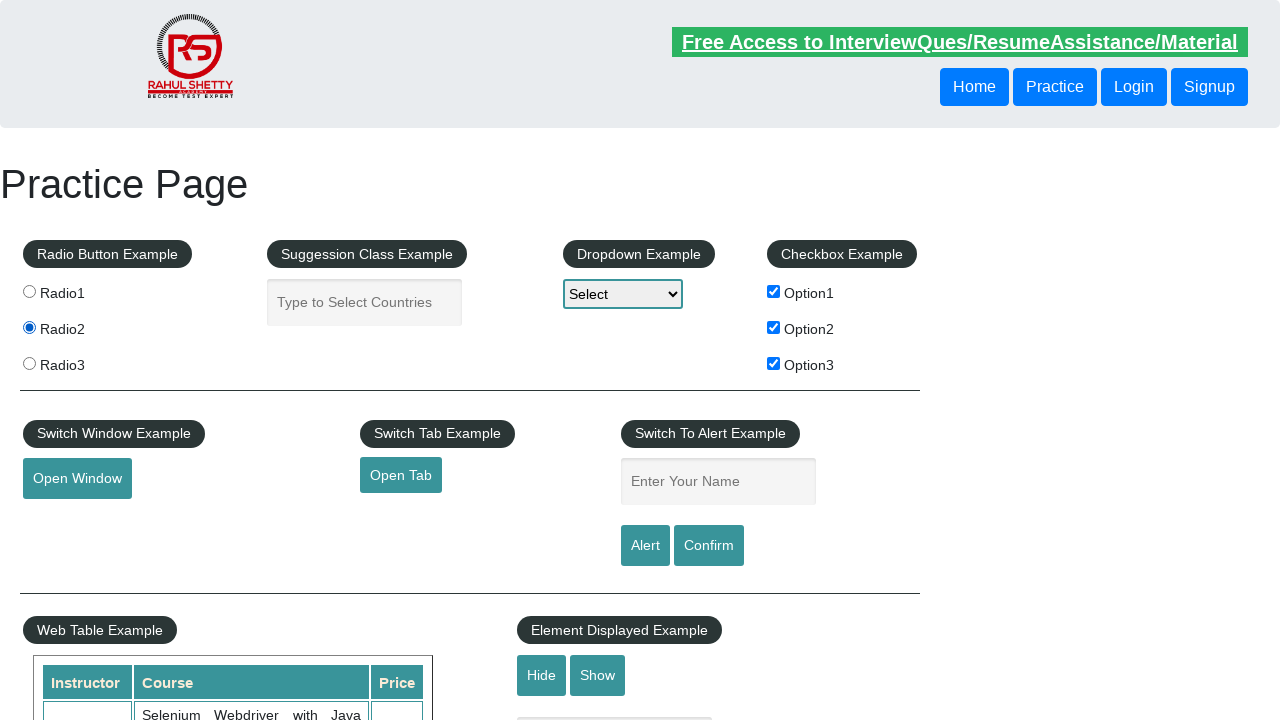